Tests that the todo counter displays the correct number of items as todos are added

Starting URL: https://demo.playwright.dev/todomvc

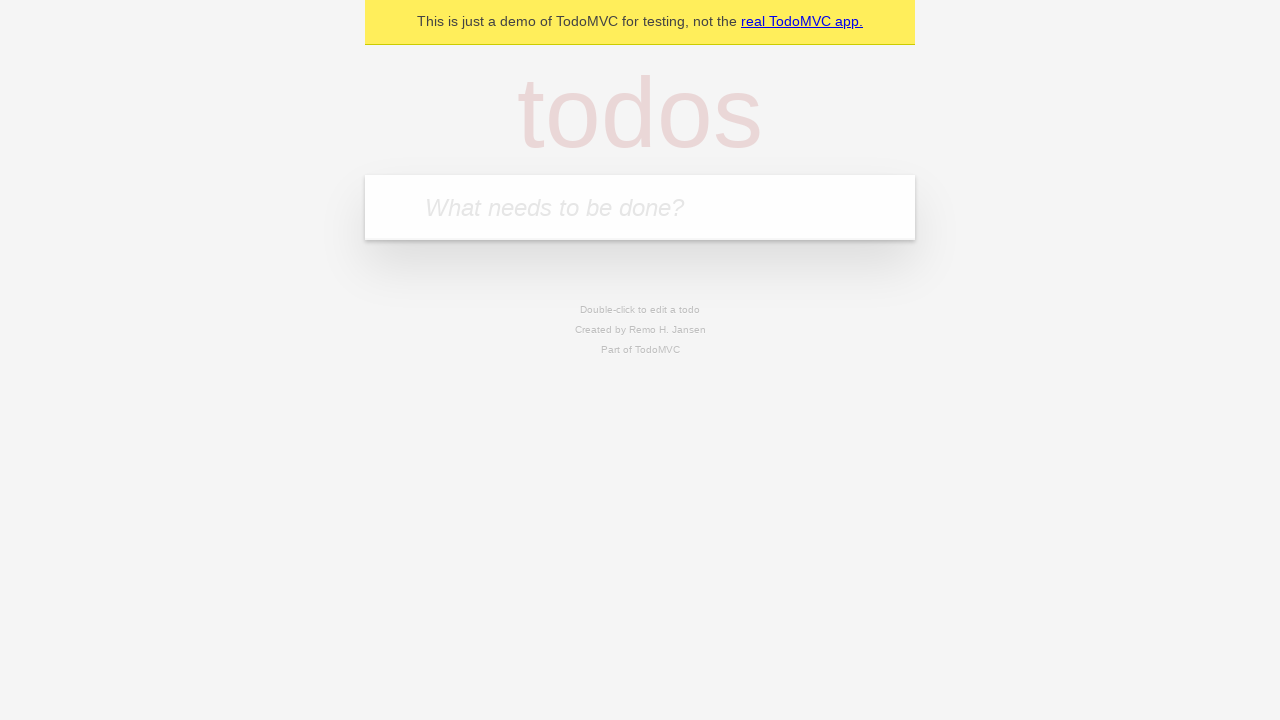

Located the 'What needs to be done?' input field
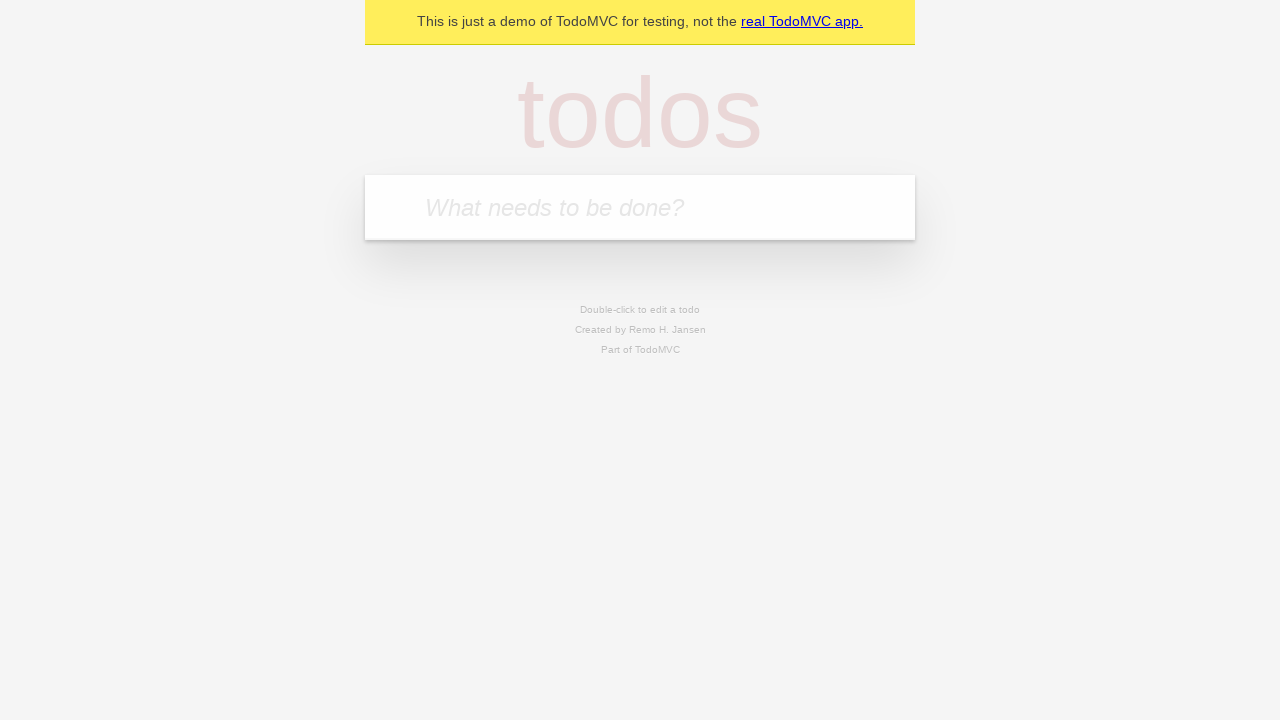

Filled first todo with 'buy some cheese' on internal:attr=[placeholder="What needs to be done?"i]
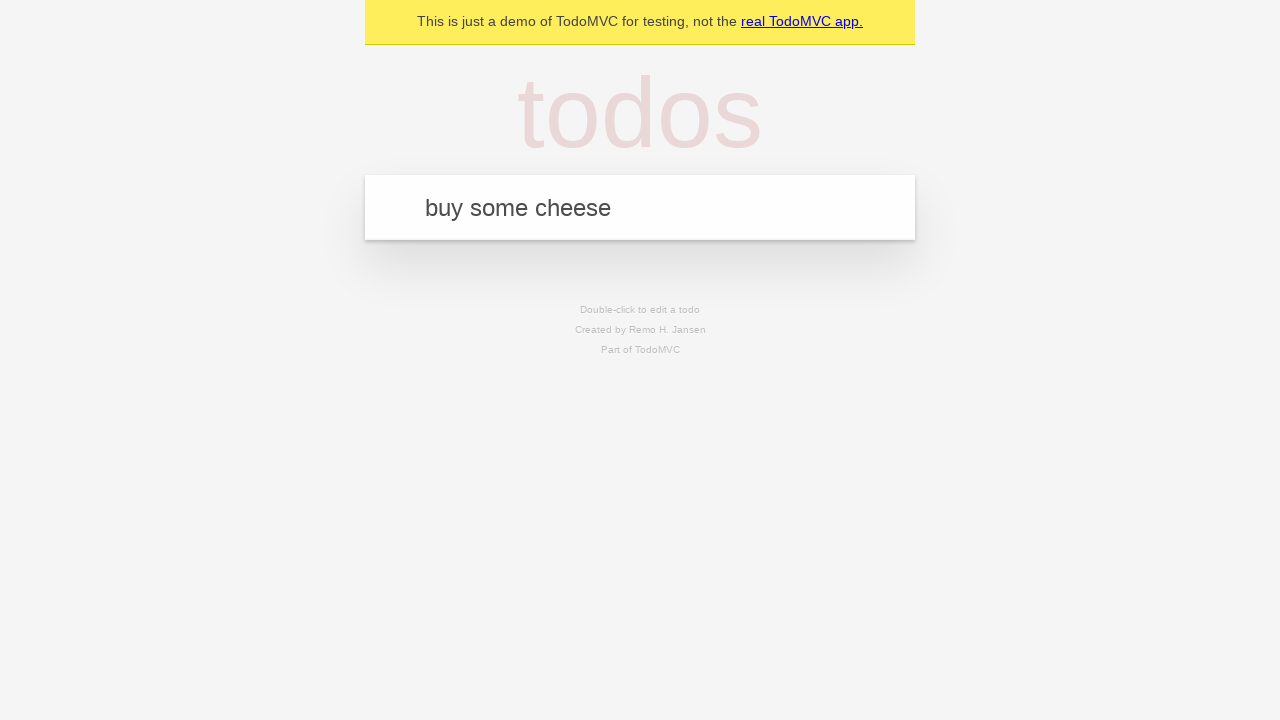

Pressed Enter to add first todo on internal:attr=[placeholder="What needs to be done?"i]
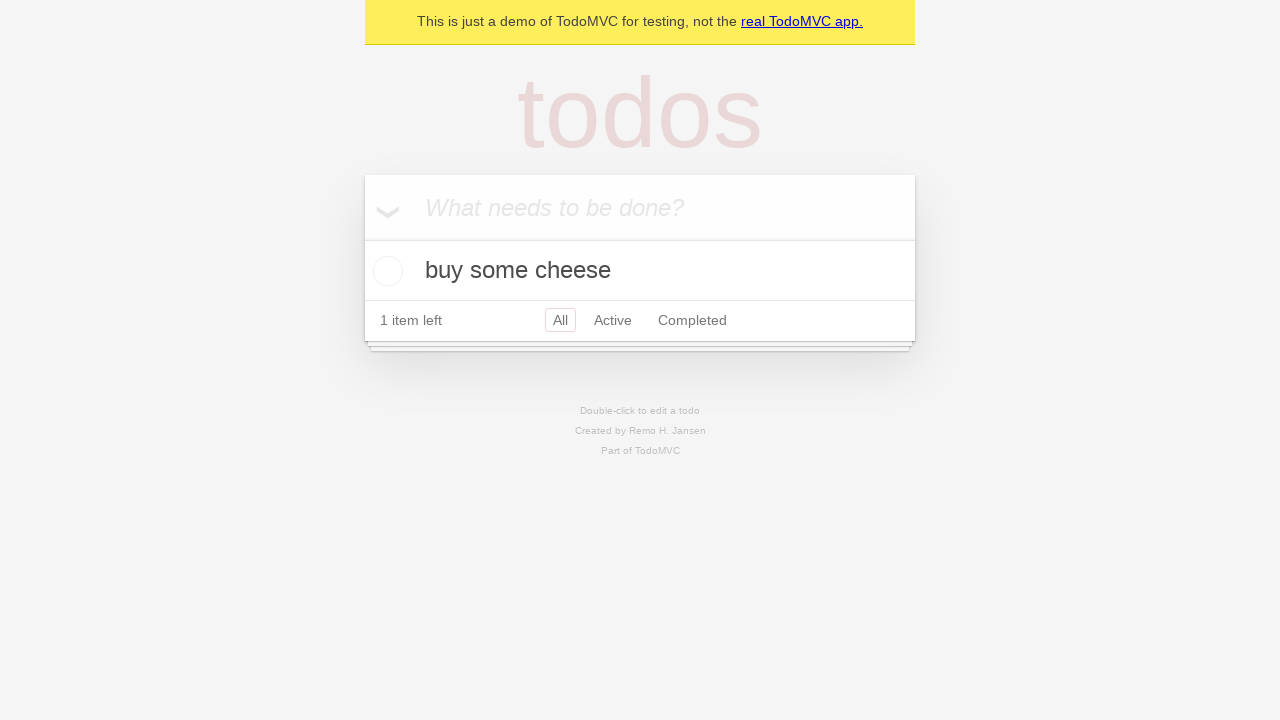

Todo counter element appeared on the page
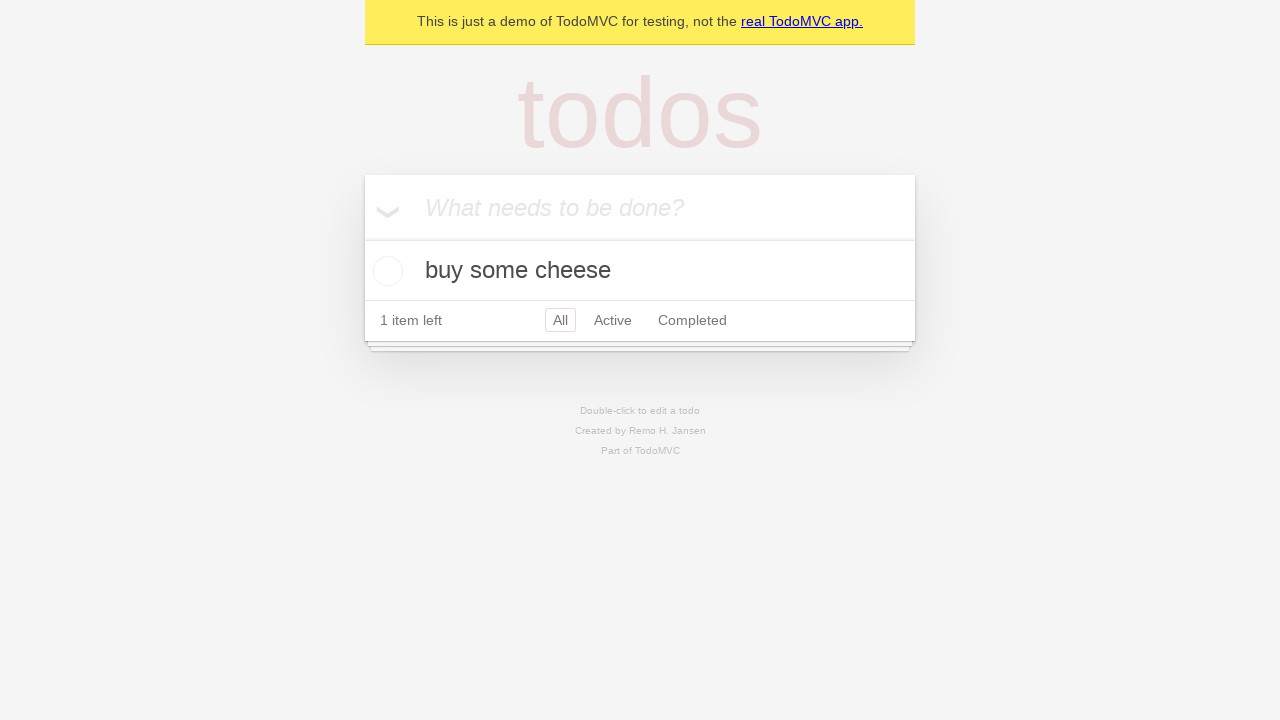

Filled second todo with 'feed the cat' on internal:attr=[placeholder="What needs to be done?"i]
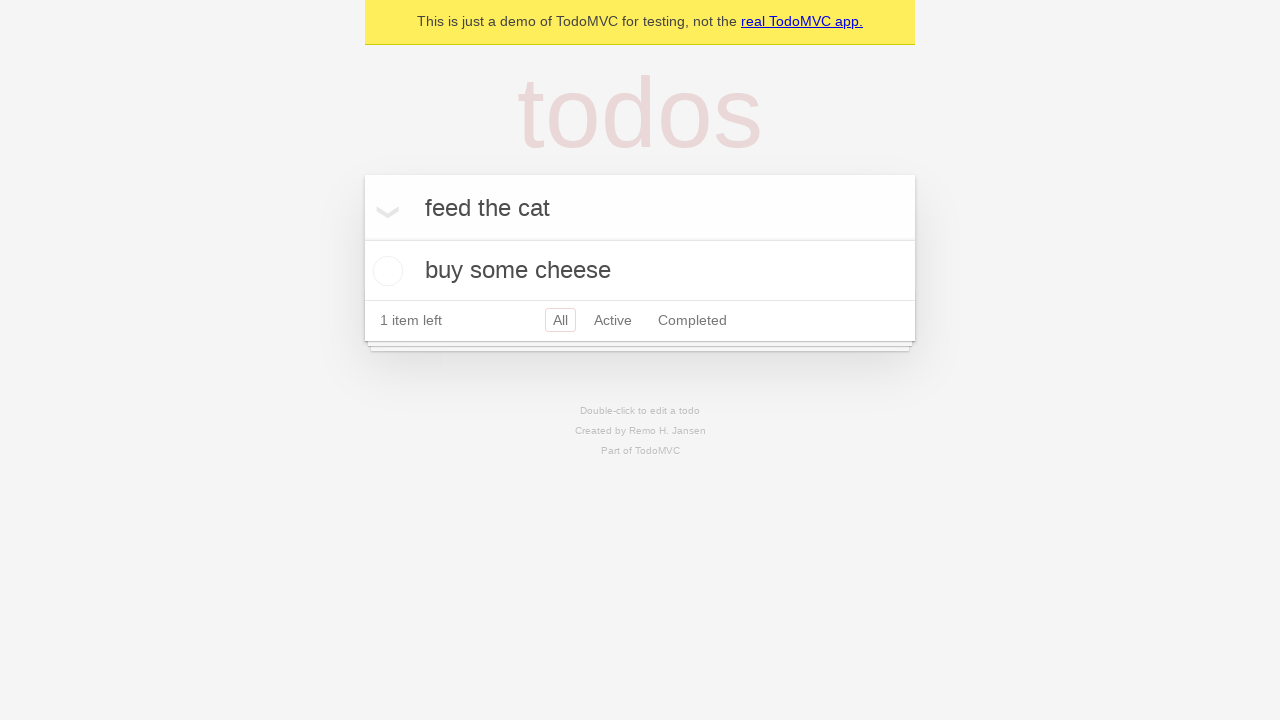

Pressed Enter to add second todo on internal:attr=[placeholder="What needs to be done?"i]
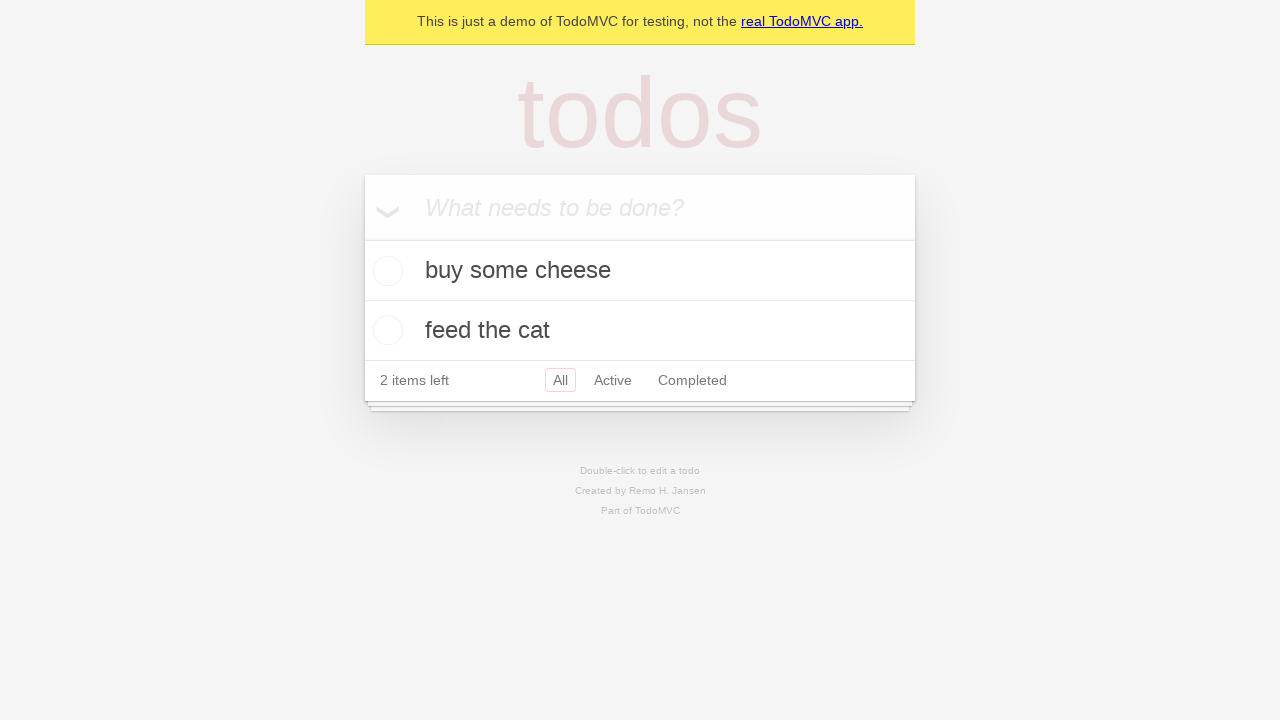

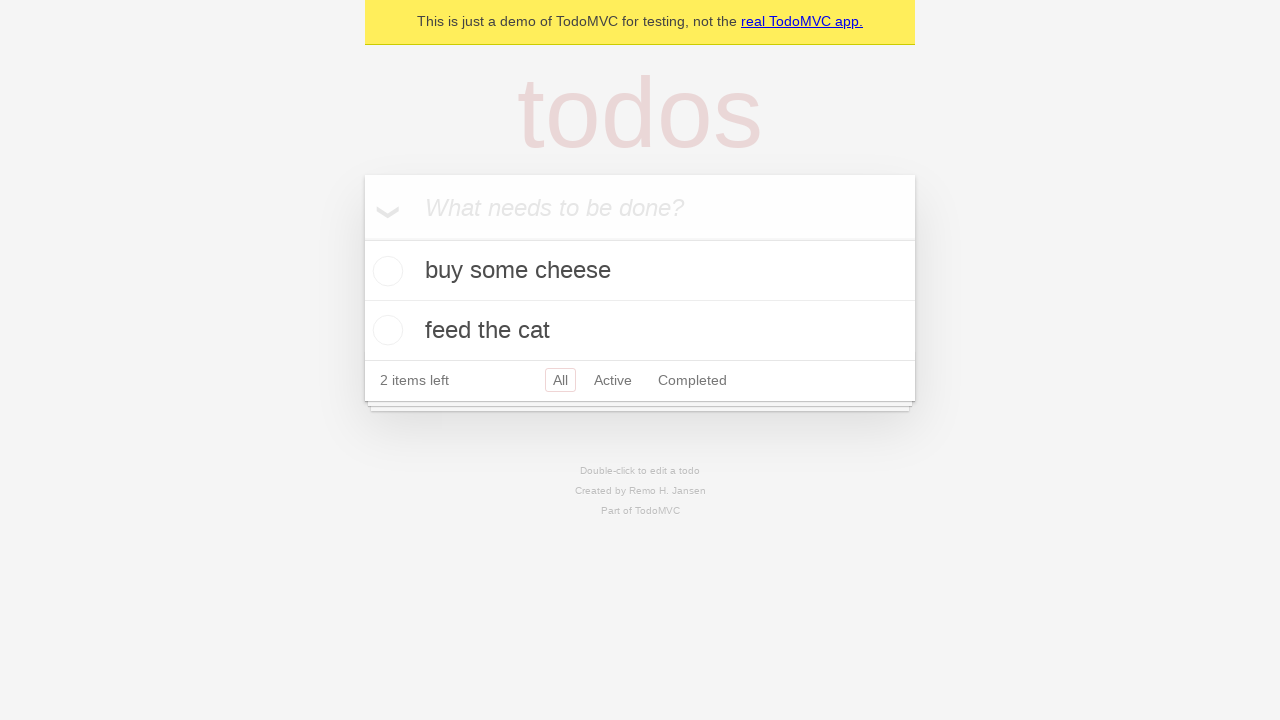